Navigates to a page with many elements and highlights a specific element by changing its border style temporarily

Starting URL: http://the-internet.herokuapp.com/large

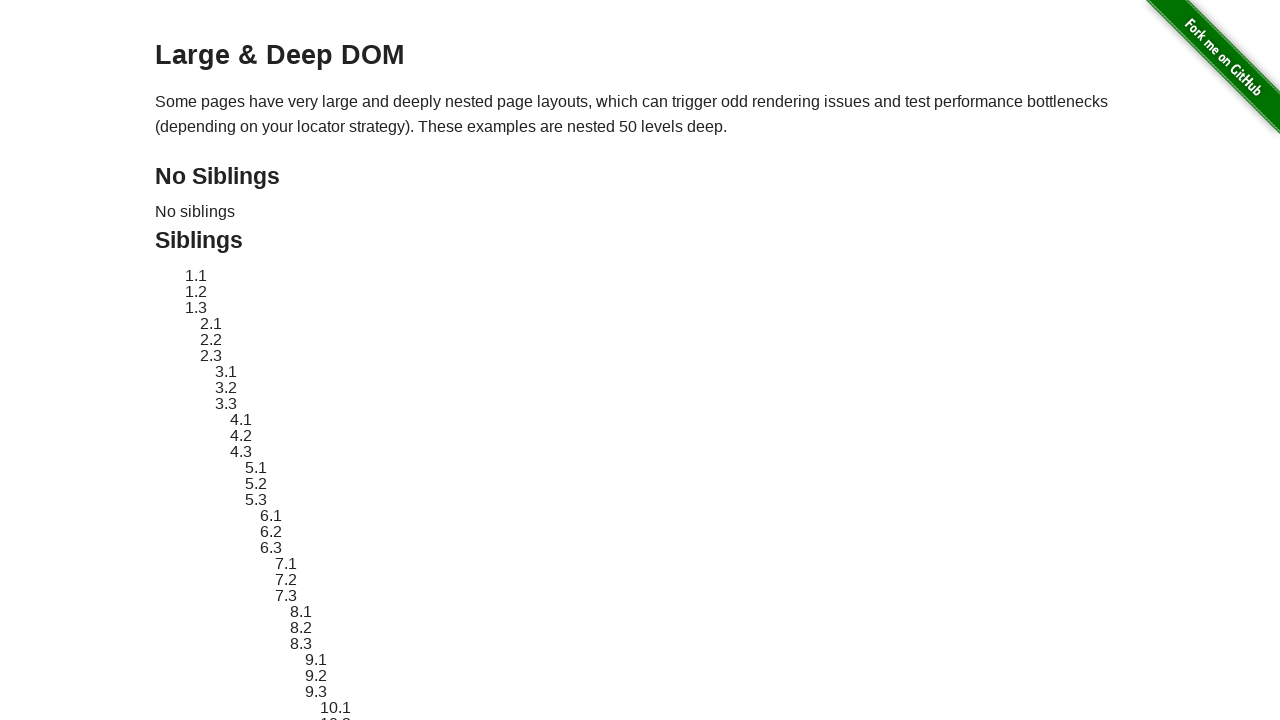

Navigated to http://the-internet.herokuapp.com/large
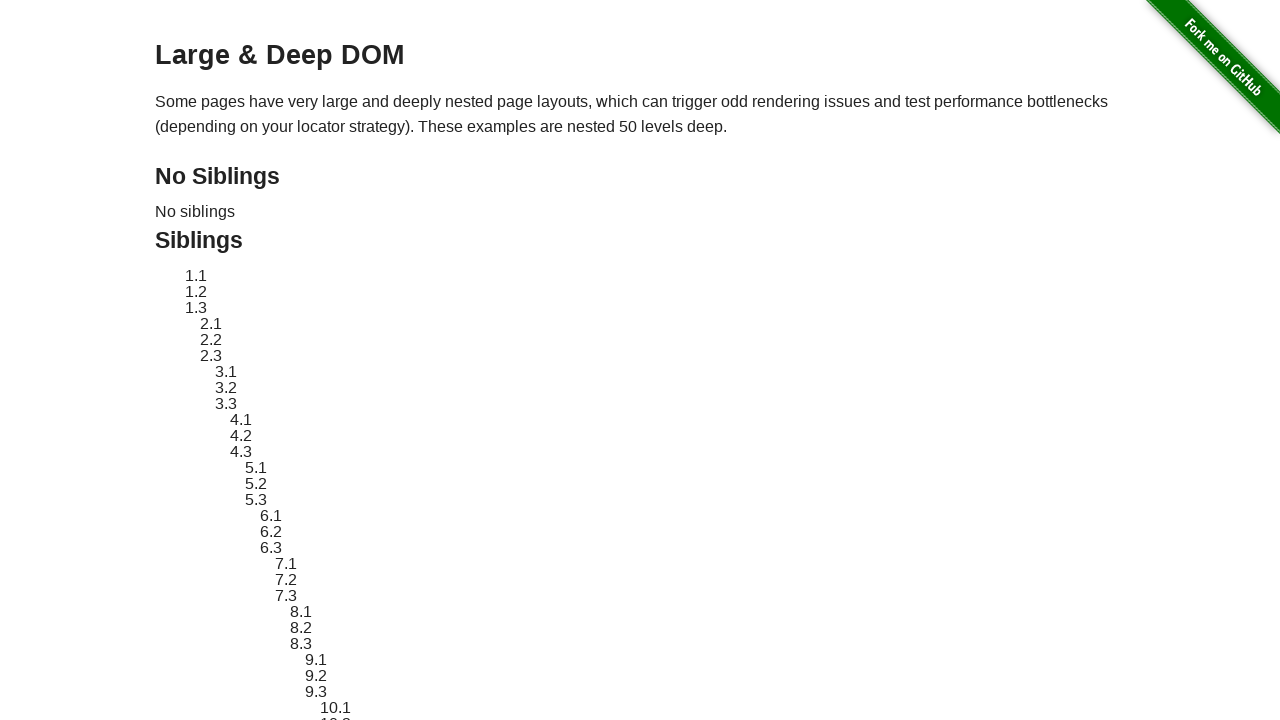

Located target element #sibling-2.3
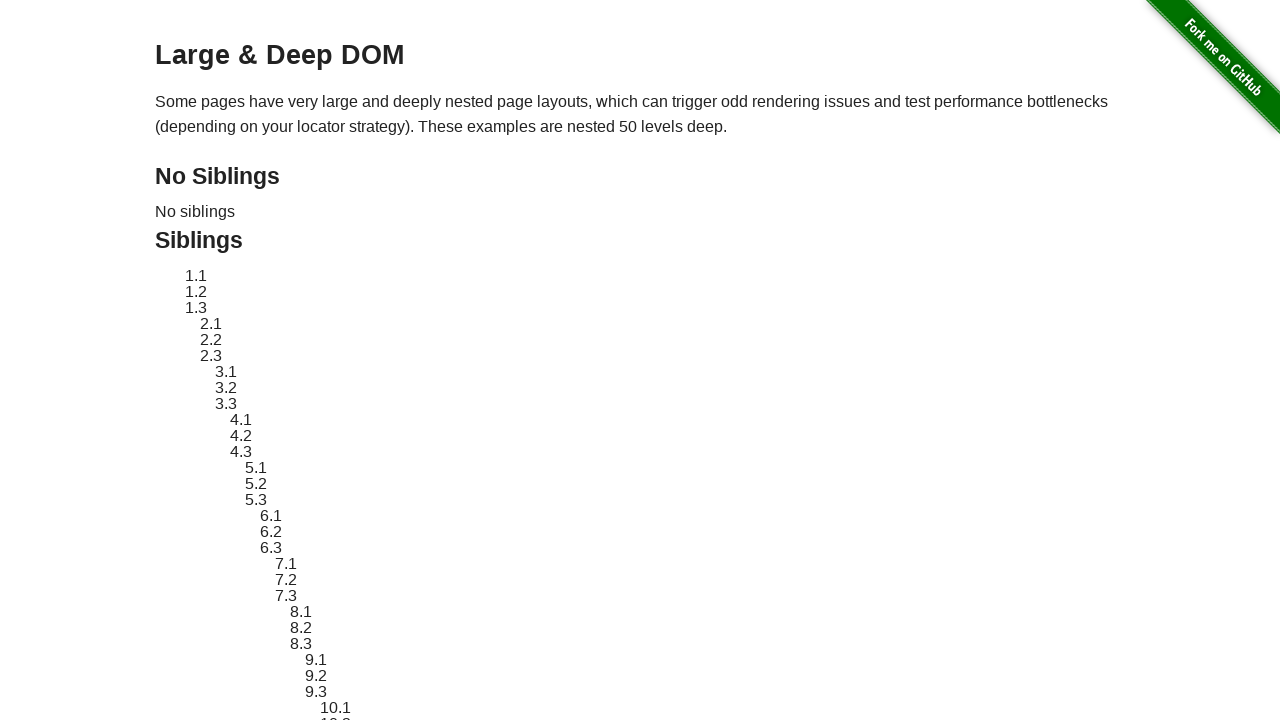

Retrieved original style attribute of target element
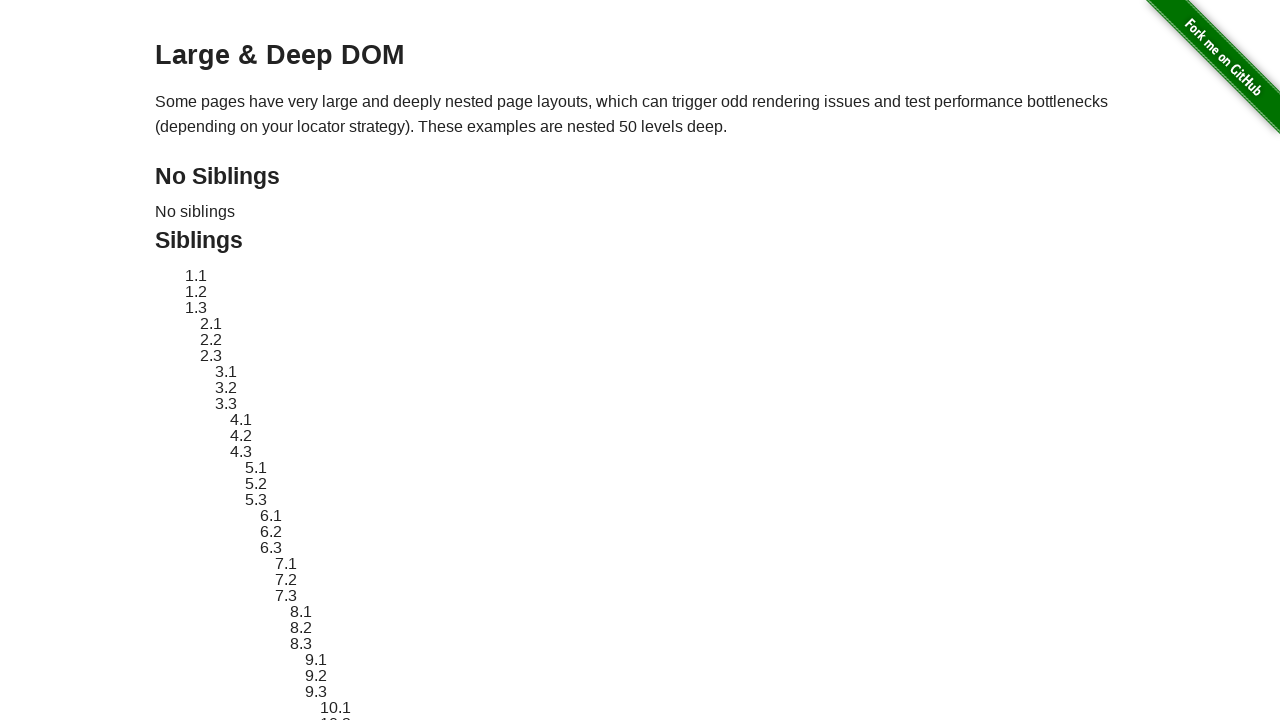

Applied red dashed border highlight to target element
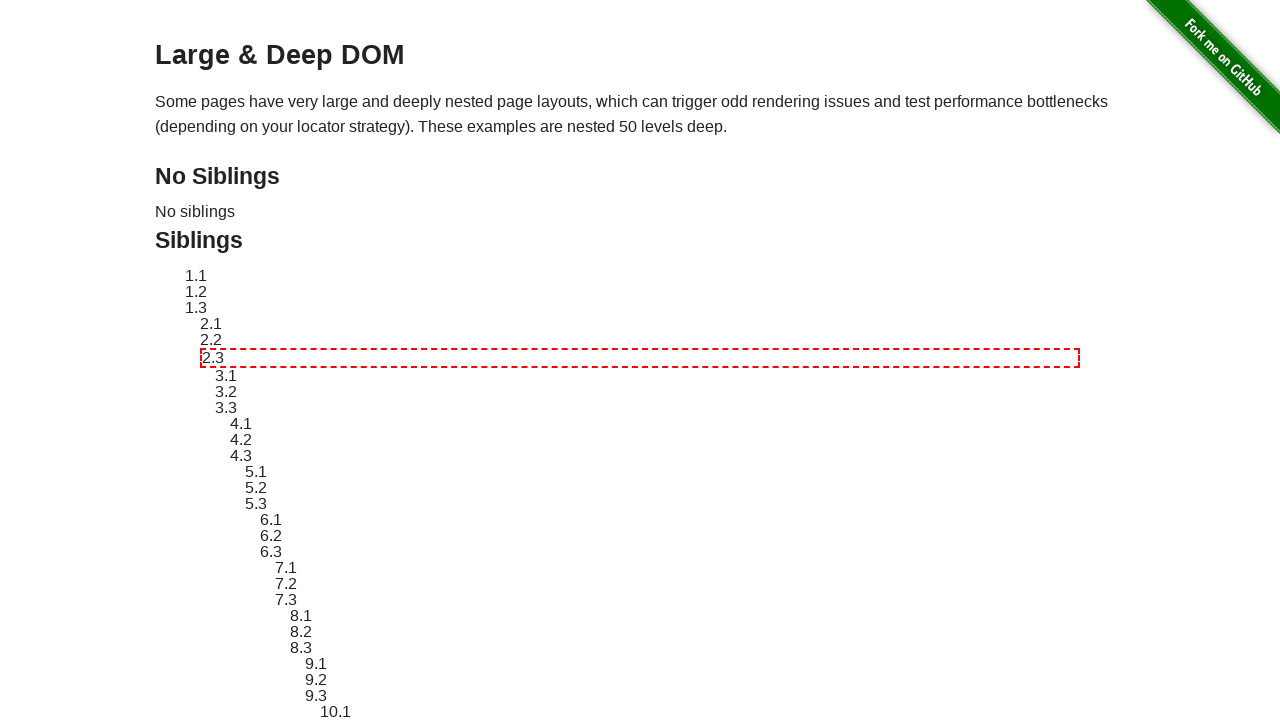

Waited 2 seconds to display the highlight
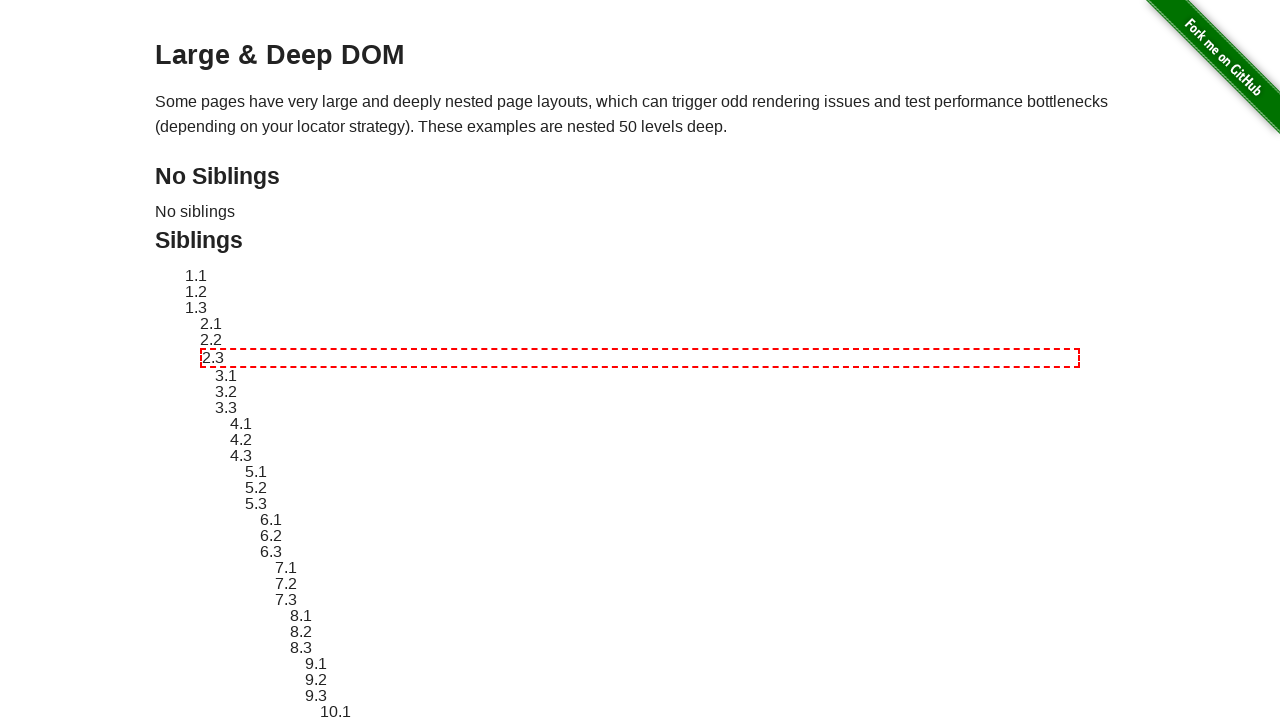

Reverted target element to original style
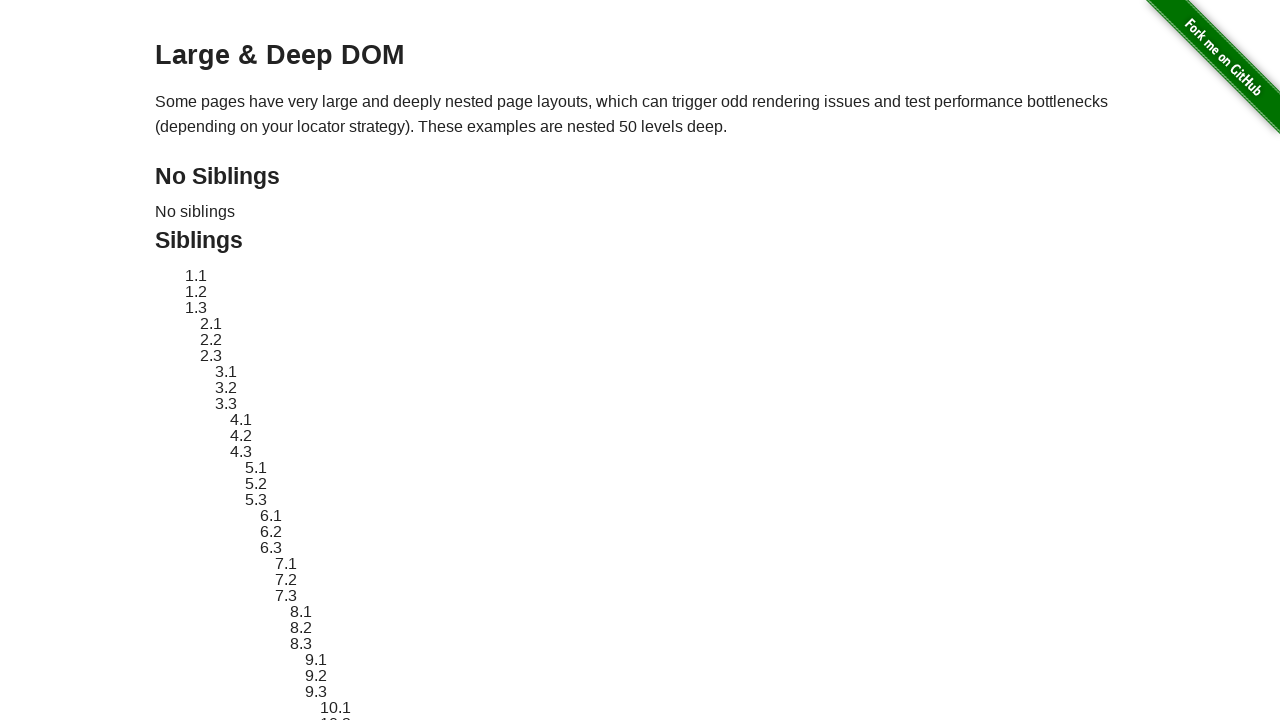

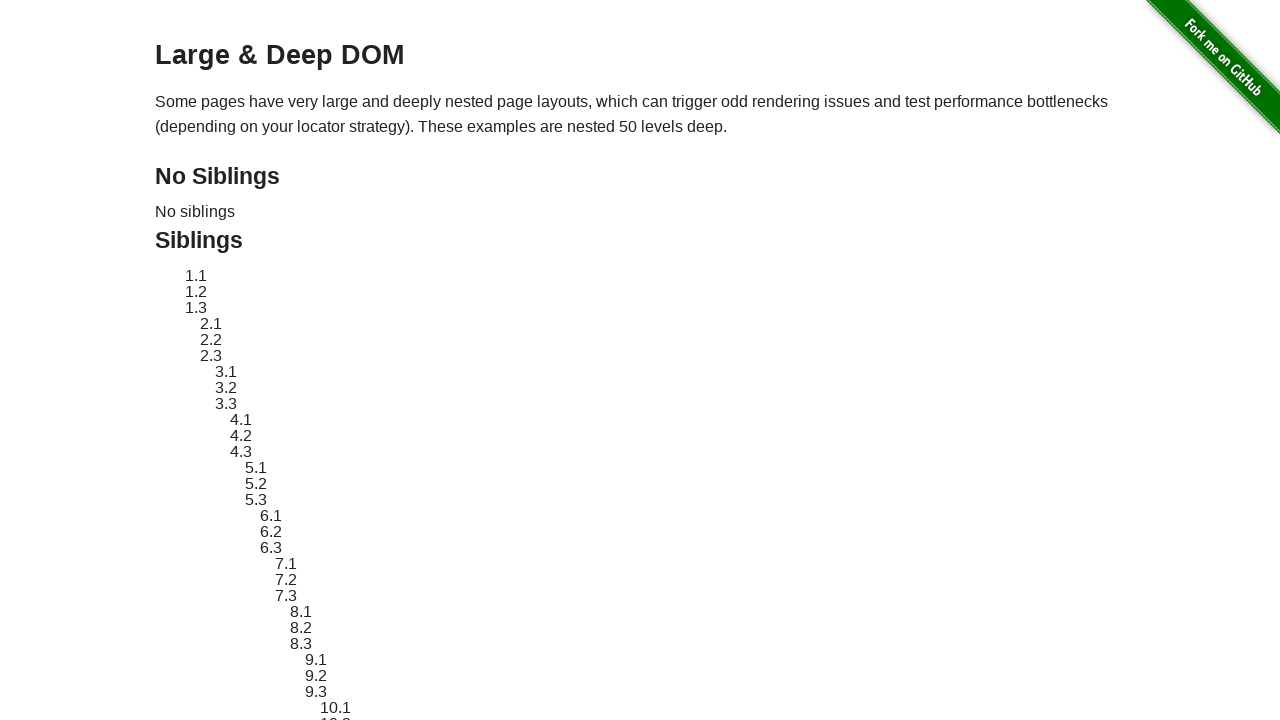